Tests that completed items are removed when clicking the Clear completed button

Starting URL: https://demo.playwright.dev/todomvc

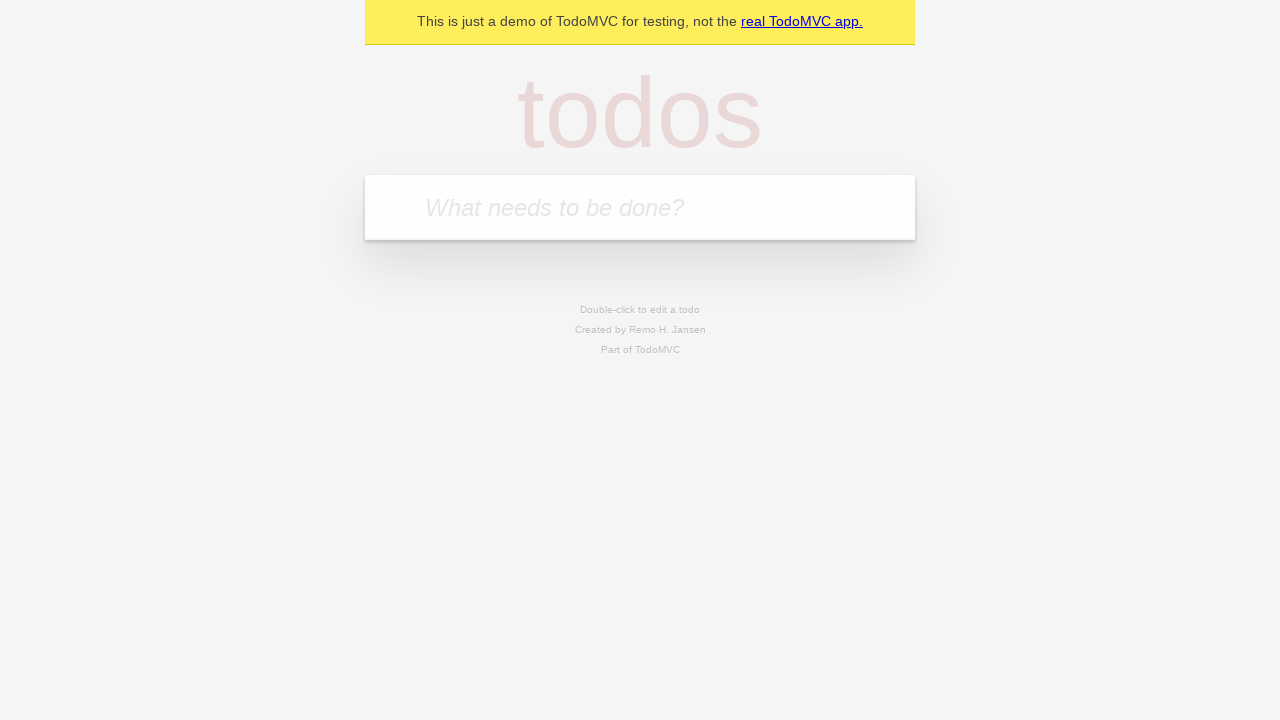

Filled todo input with 'buy some cheese' on internal:attr=[placeholder="What needs to be done?"i]
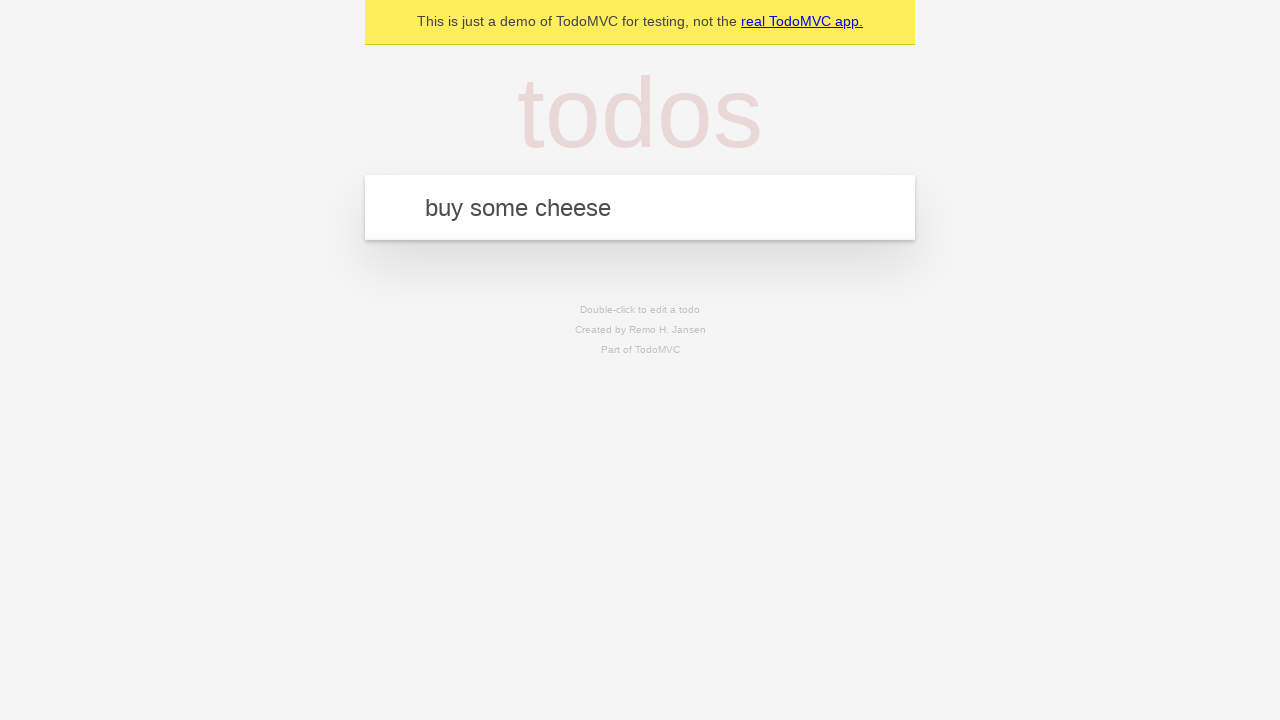

Pressed Enter to add first todo item on internal:attr=[placeholder="What needs to be done?"i]
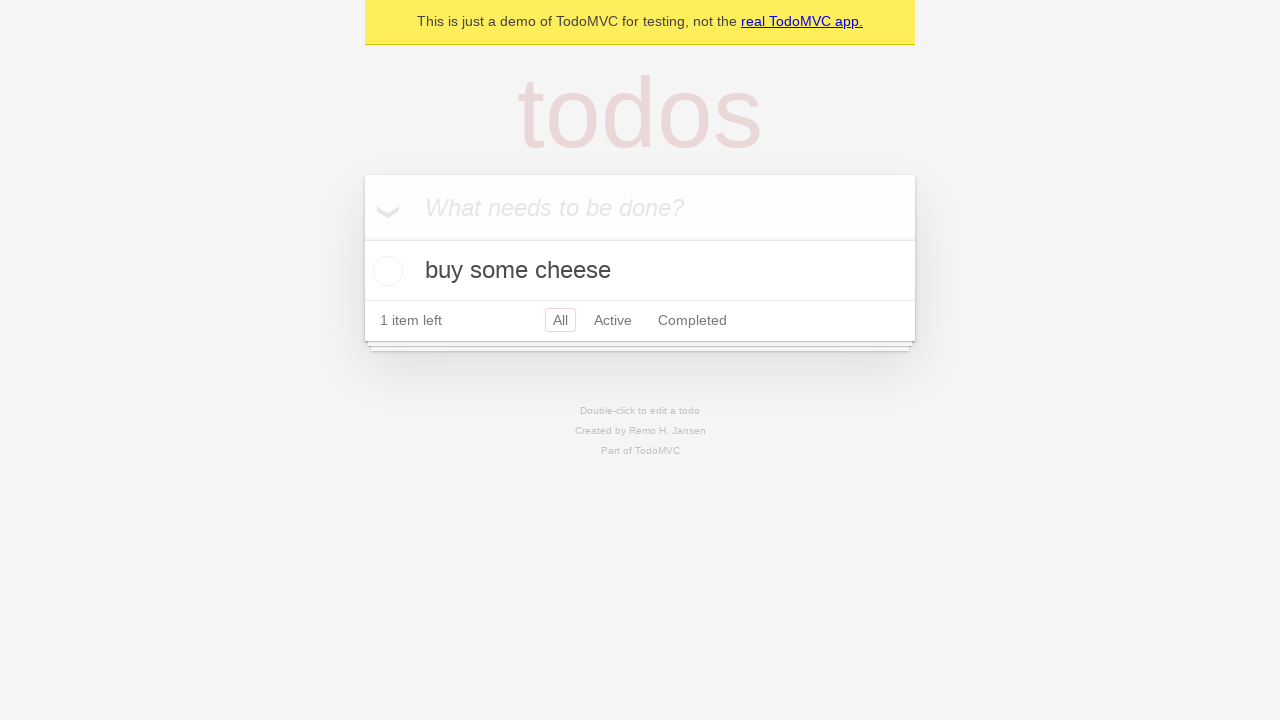

Filled todo input with 'feed the cat' on internal:attr=[placeholder="What needs to be done?"i]
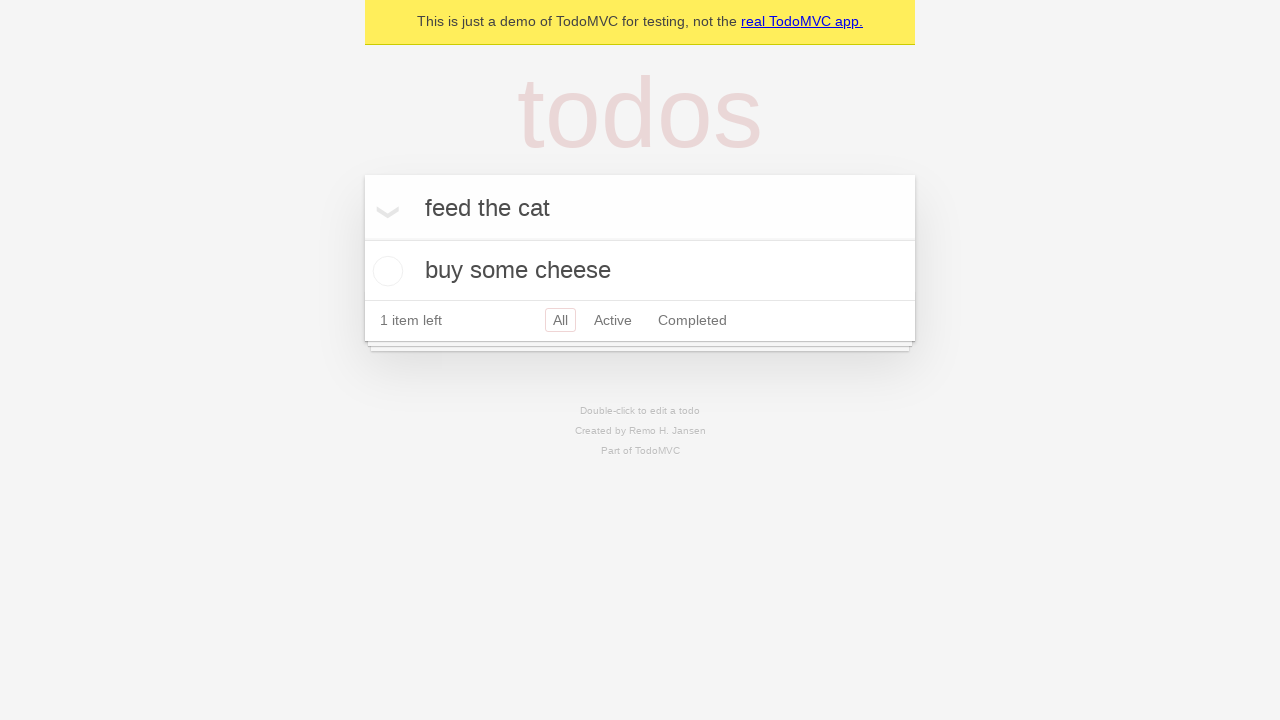

Pressed Enter to add second todo item on internal:attr=[placeholder="What needs to be done?"i]
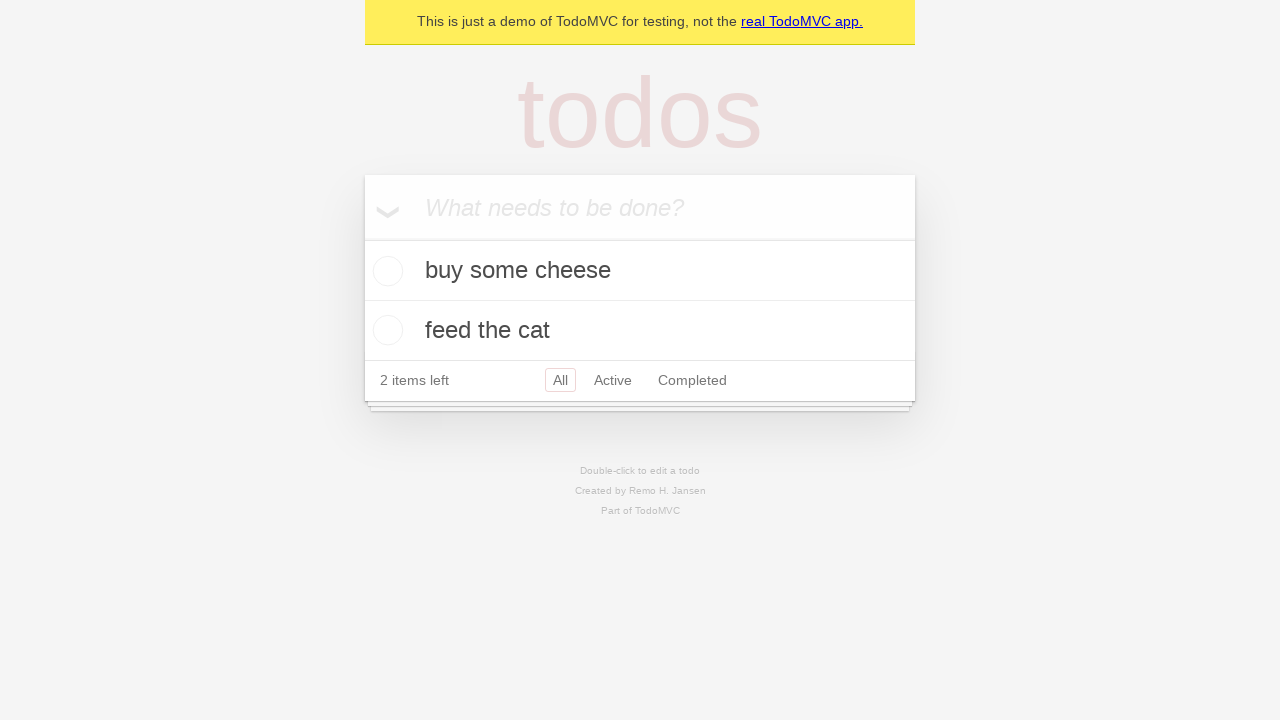

Filled todo input with 'book a doctors appointment' on internal:attr=[placeholder="What needs to be done?"i]
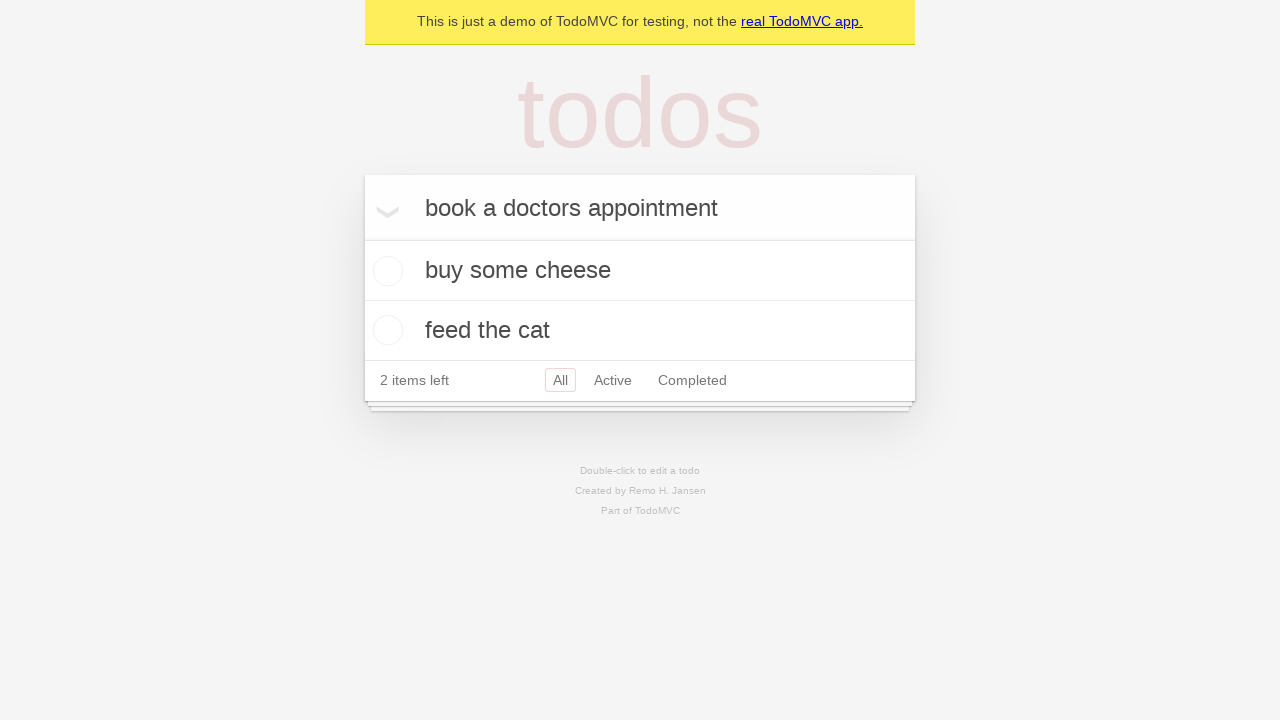

Pressed Enter to add third todo item on internal:attr=[placeholder="What needs to be done?"i]
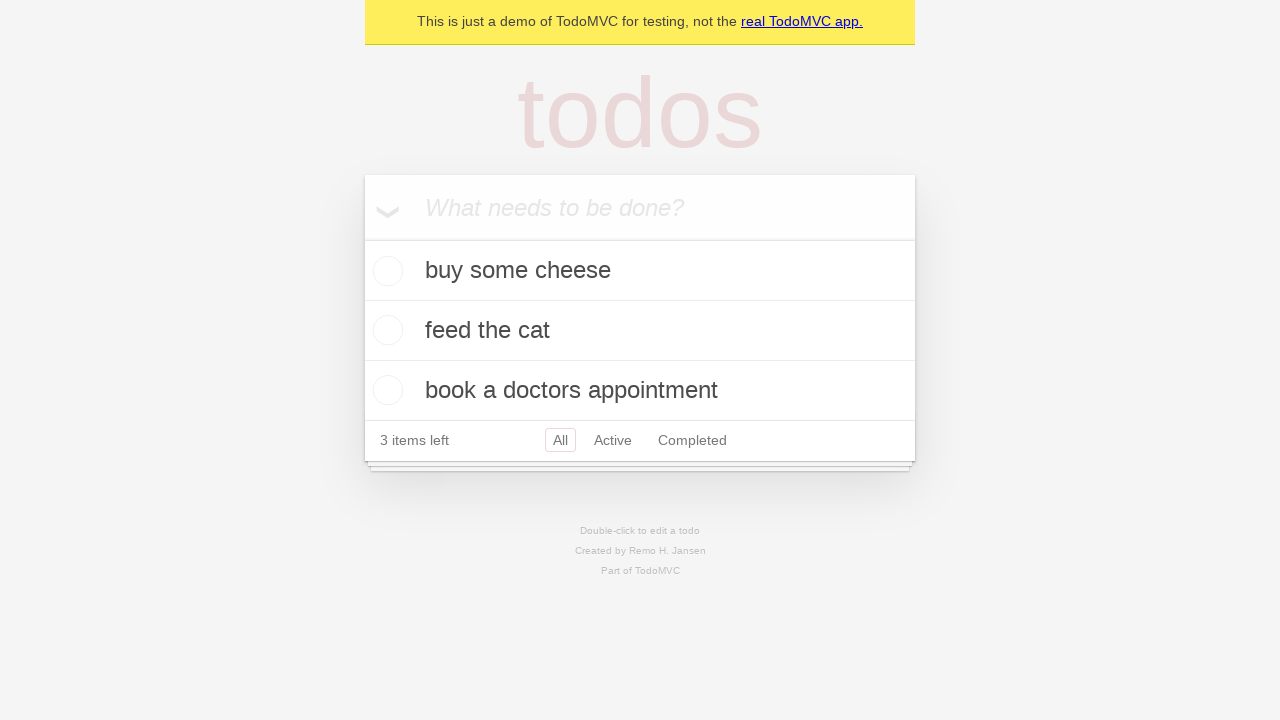

Checked the checkbox for the second todo item to mark it as completed at (385, 330) on internal:testid=[data-testid="todo-item"s] >> nth=1 >> internal:role=checkbox
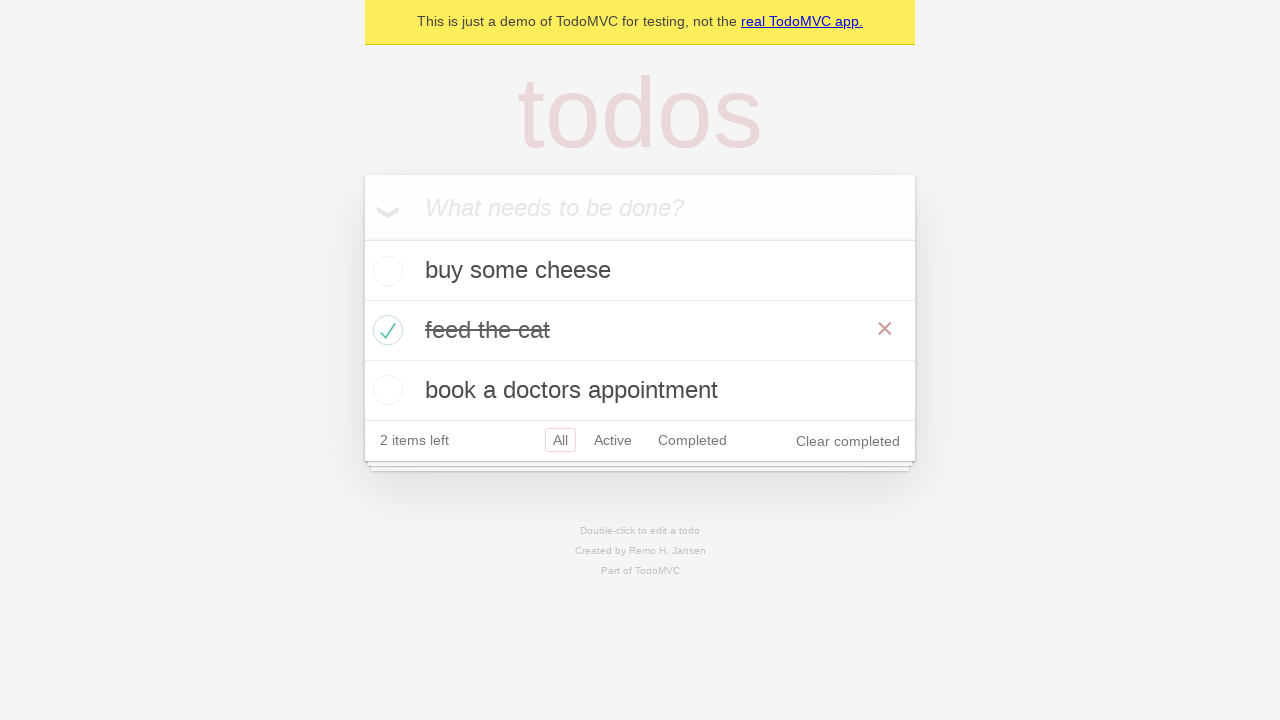

Clicked the 'Clear completed' button to remove completed items at (848, 441) on internal:role=button[name="Clear completed"i]
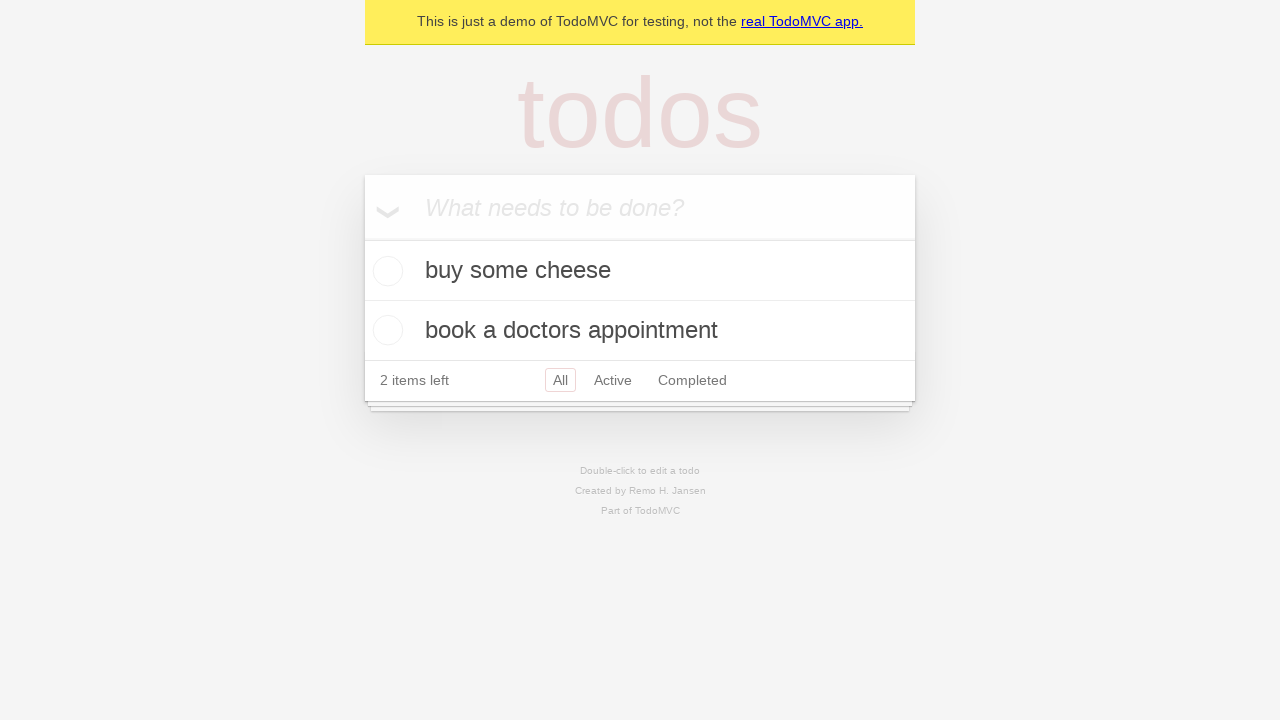

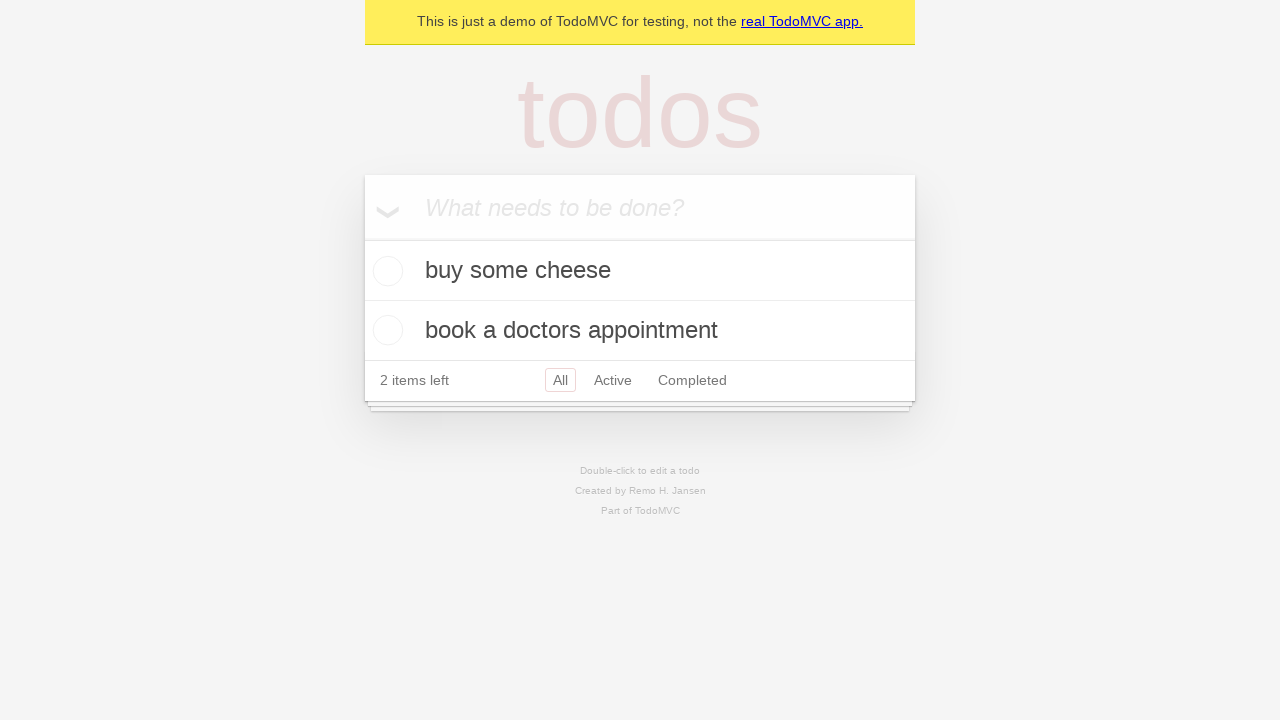